Tests successful login with valid credentials and logout functionality

Starting URL: https://the-internet.herokuapp.com/login

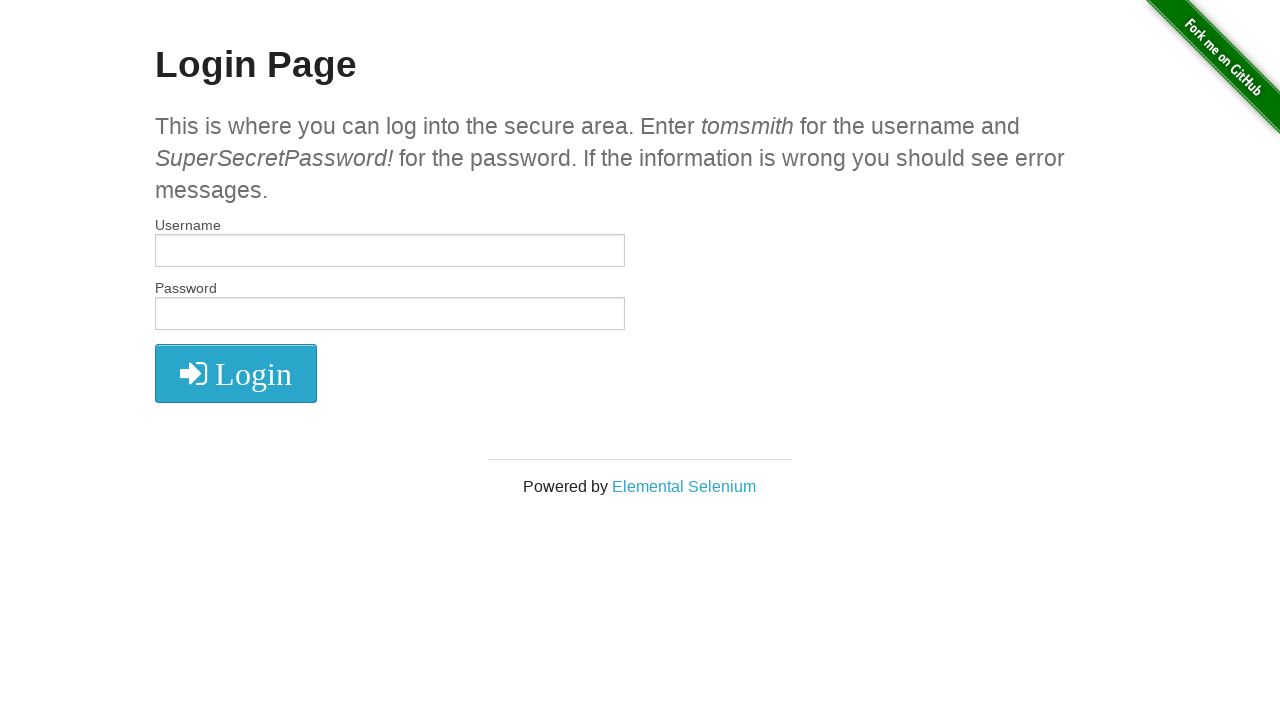

Entered valid username 'tomsmith' on #username
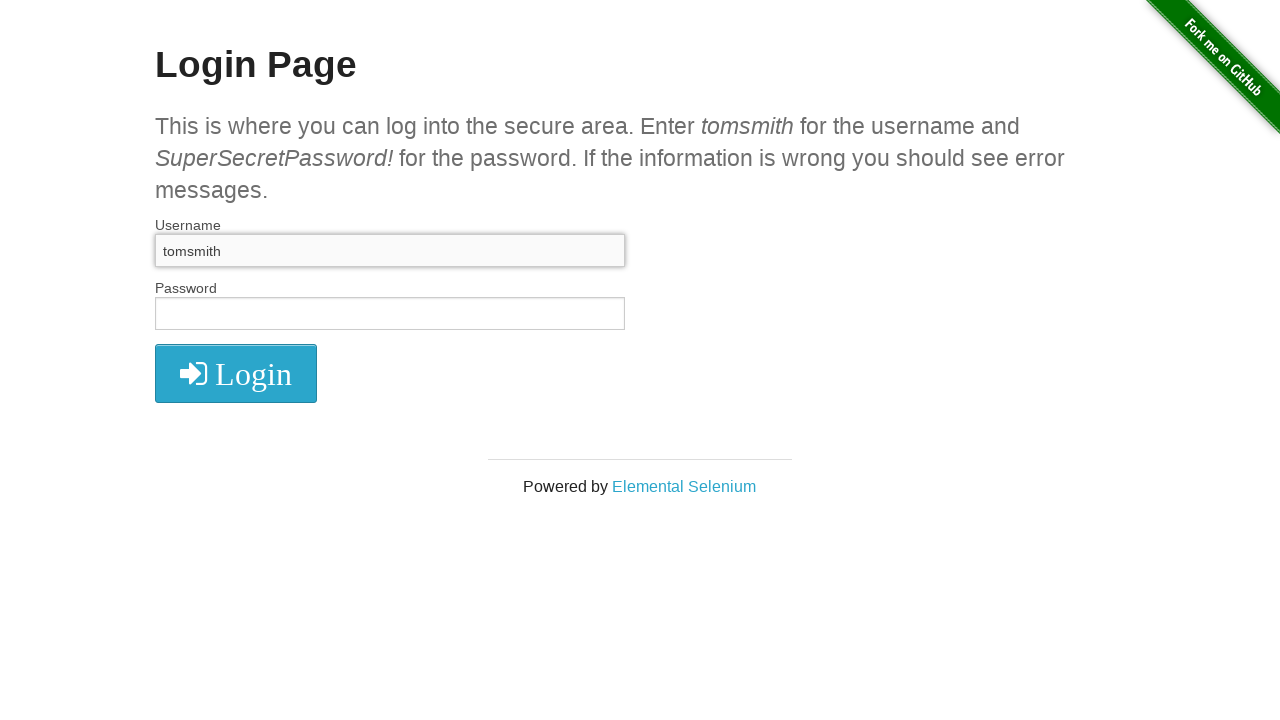

Entered valid password on #password
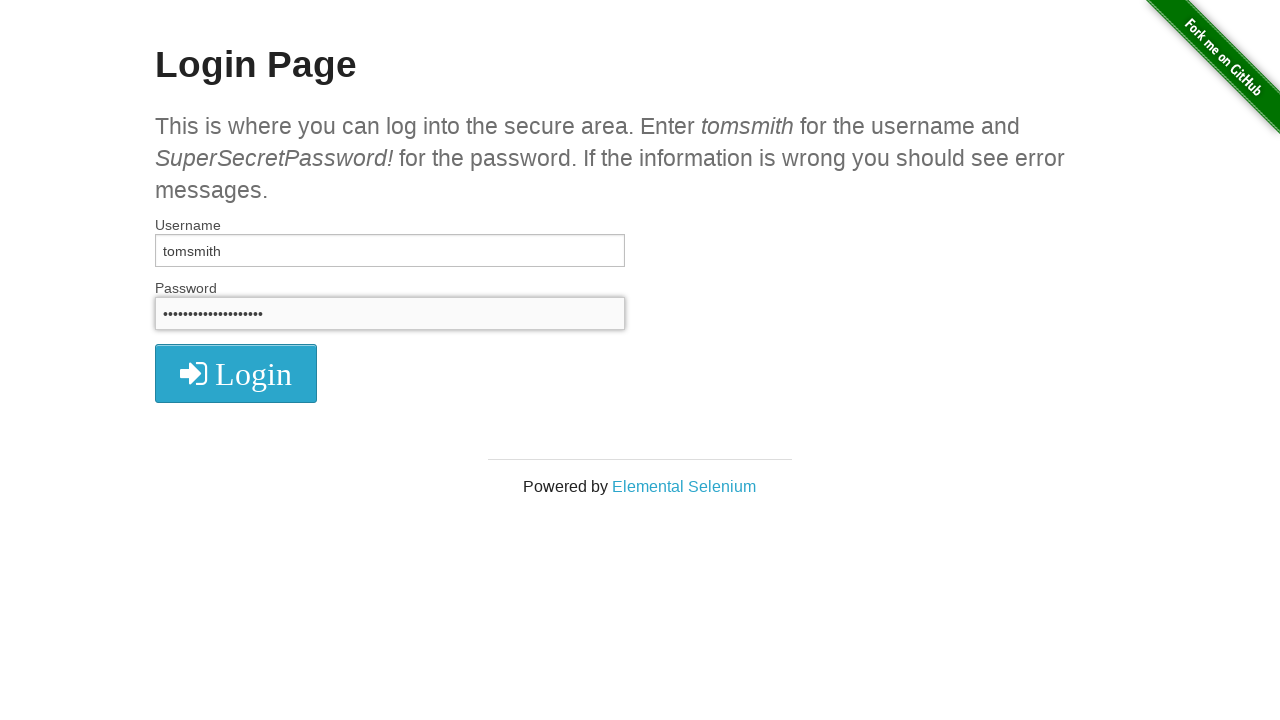

Clicked login button at (236, 373) on .radius
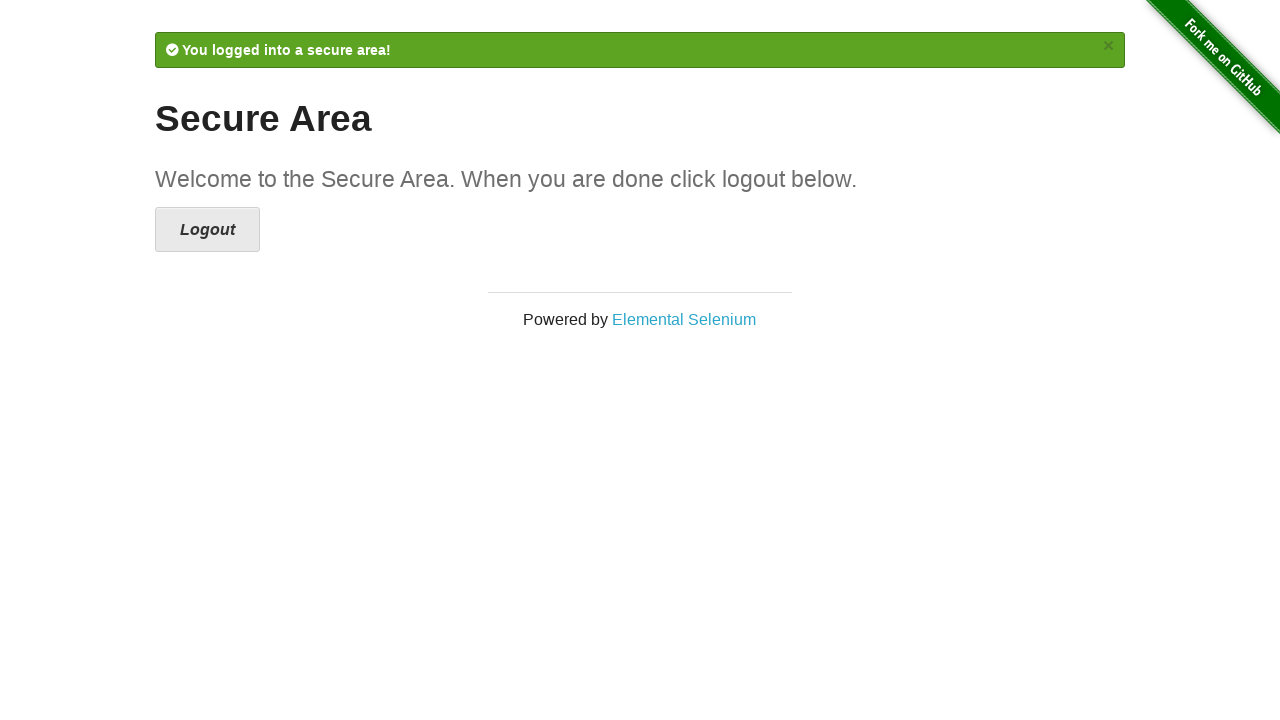

Success message appeared - logged into secure area
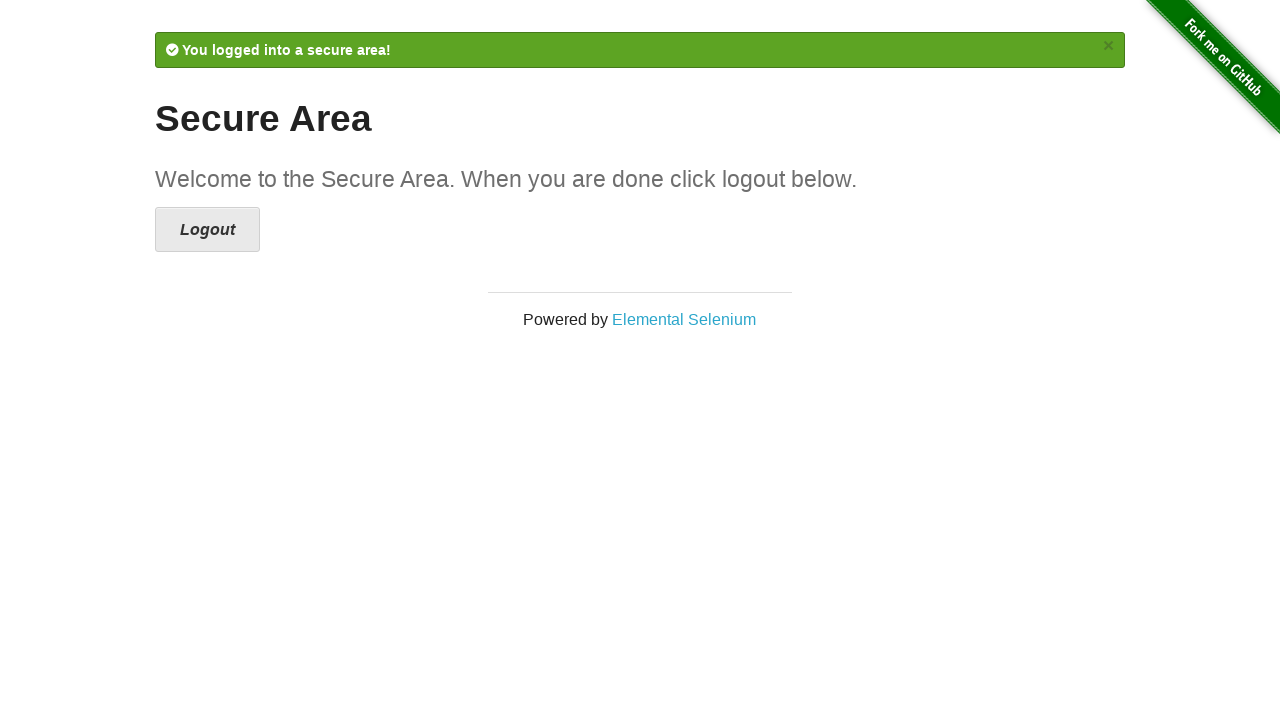

Navigated to secure page after successful login
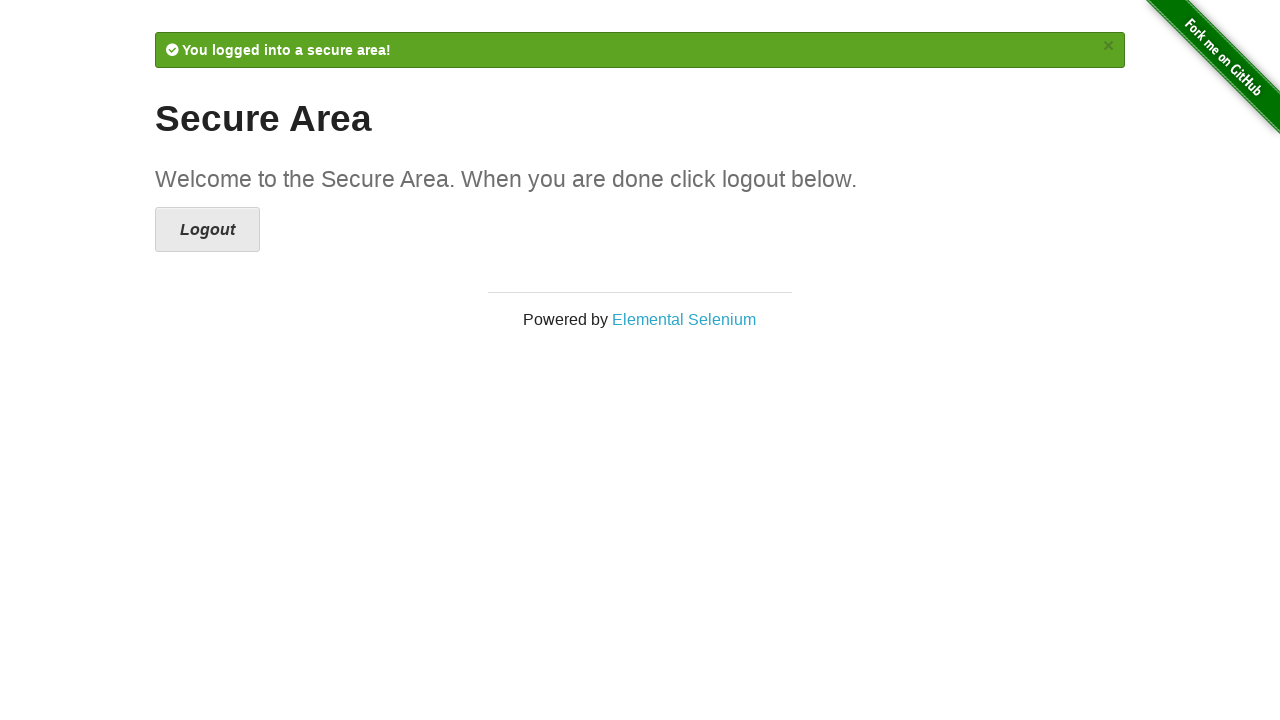

Clicked logout button at (208, 230) on xpath=//i[contains(text(),'Logout')]
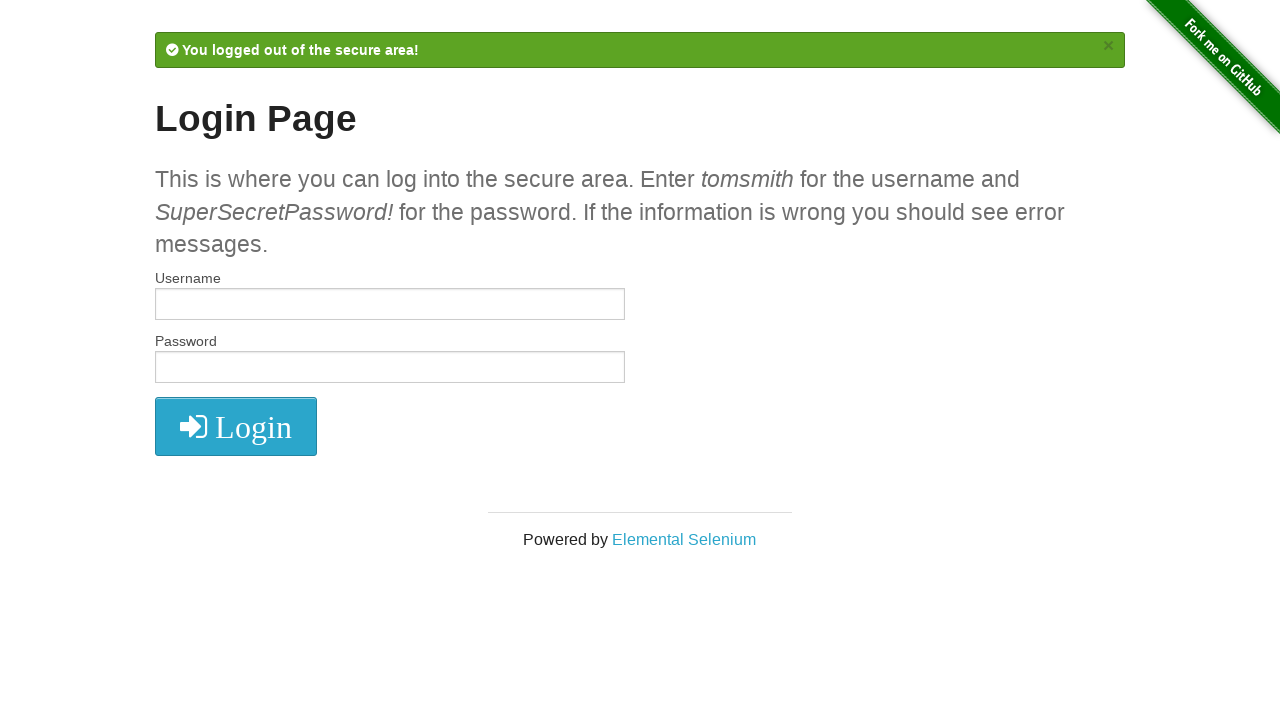

Successfully logged out and returned to login page
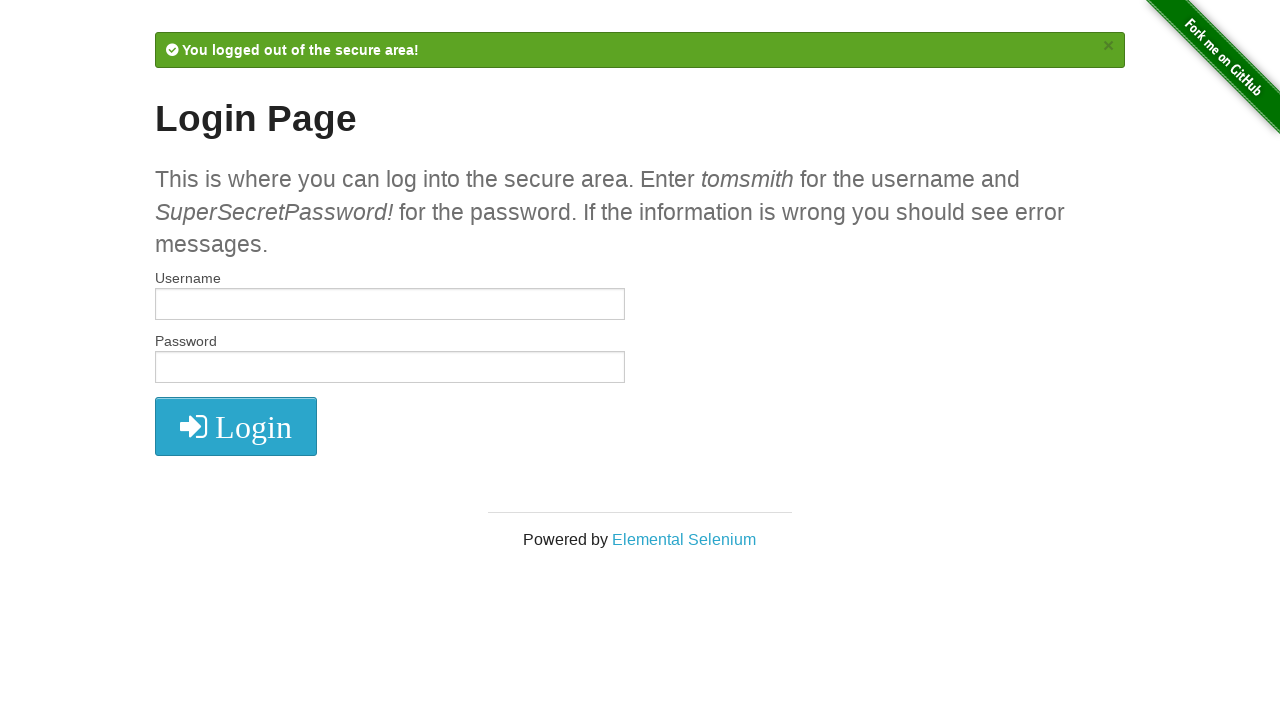

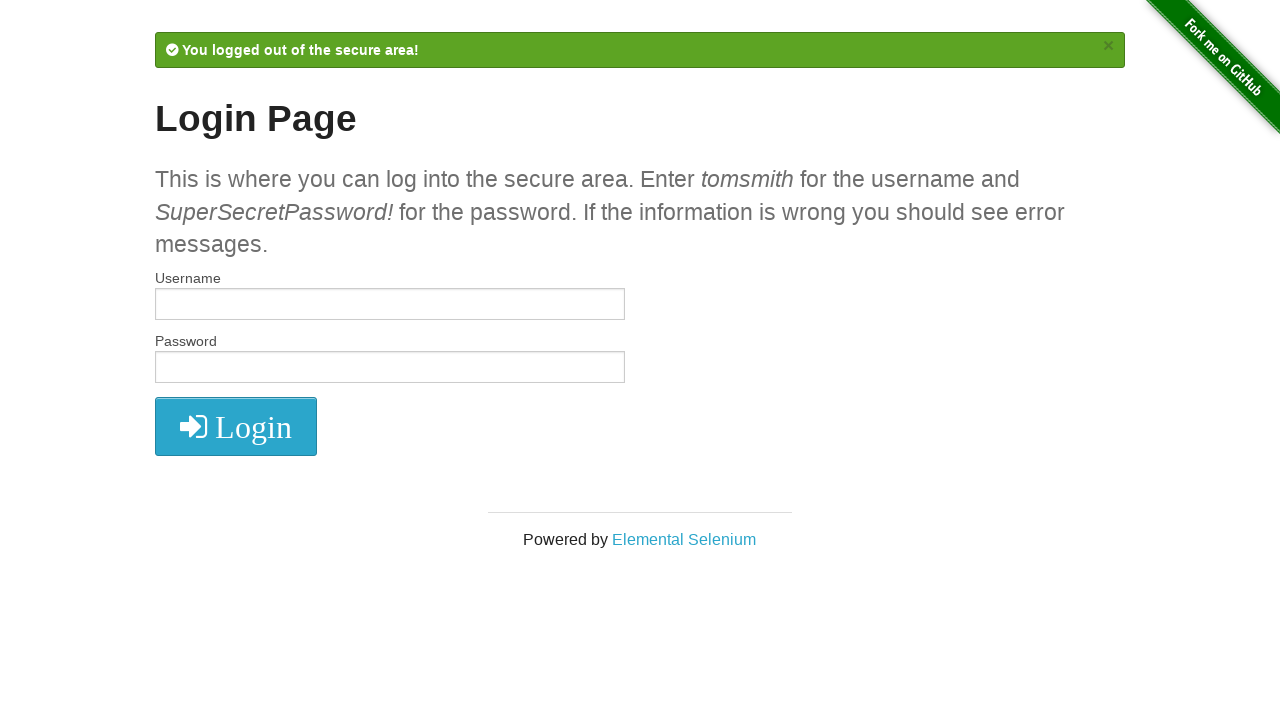